Tests dynamic controls by clicking Remove button, waiting for "It's gone!" message with explicit wait, then clicking Add button and waiting for "It's back" message.

Starting URL: https://the-internet.herokuapp.com/dynamic_controls

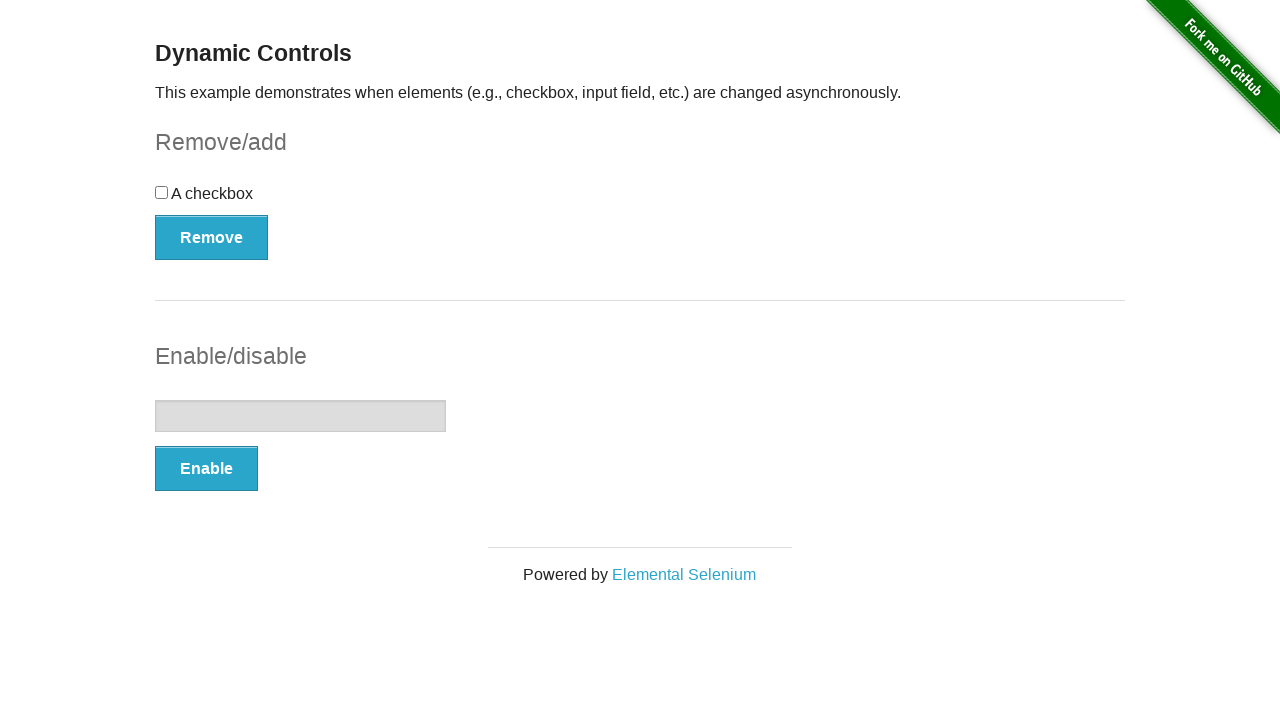

Clicked Remove button to remove dynamic control at (212, 237) on xpath=//*[text()='Remove']
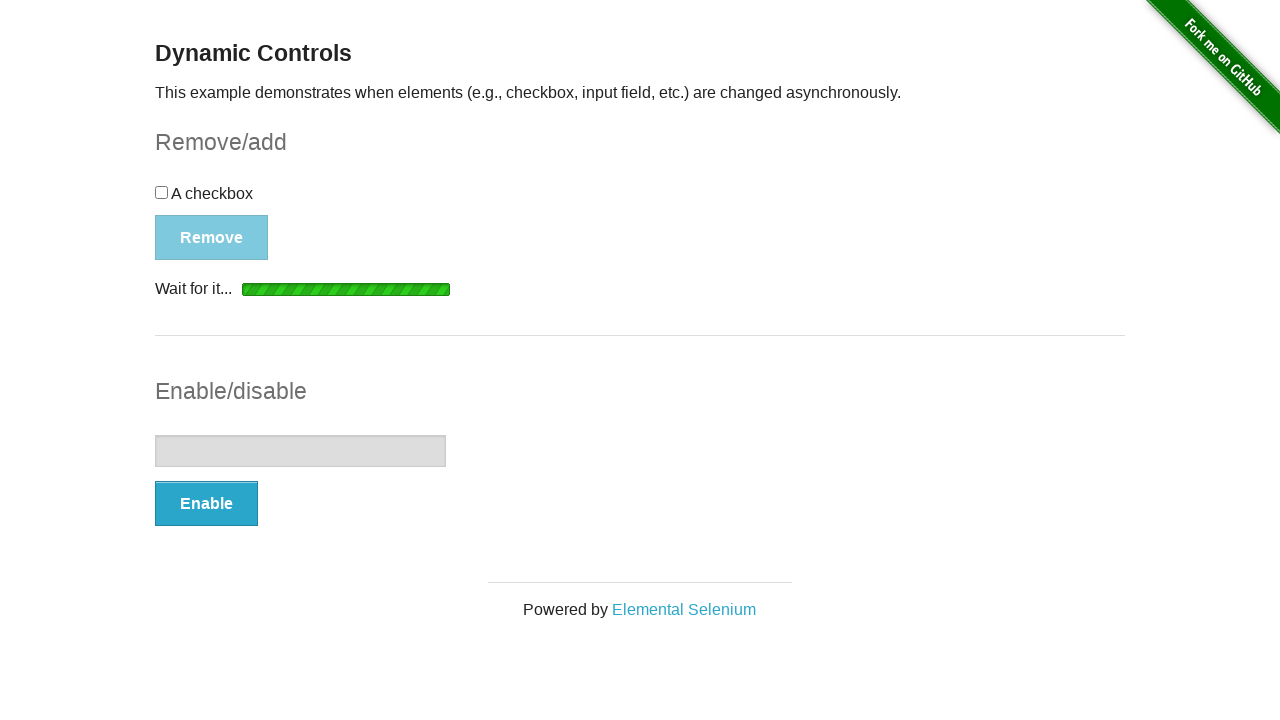

Waited for and confirmed 'It's gone!' message is visible
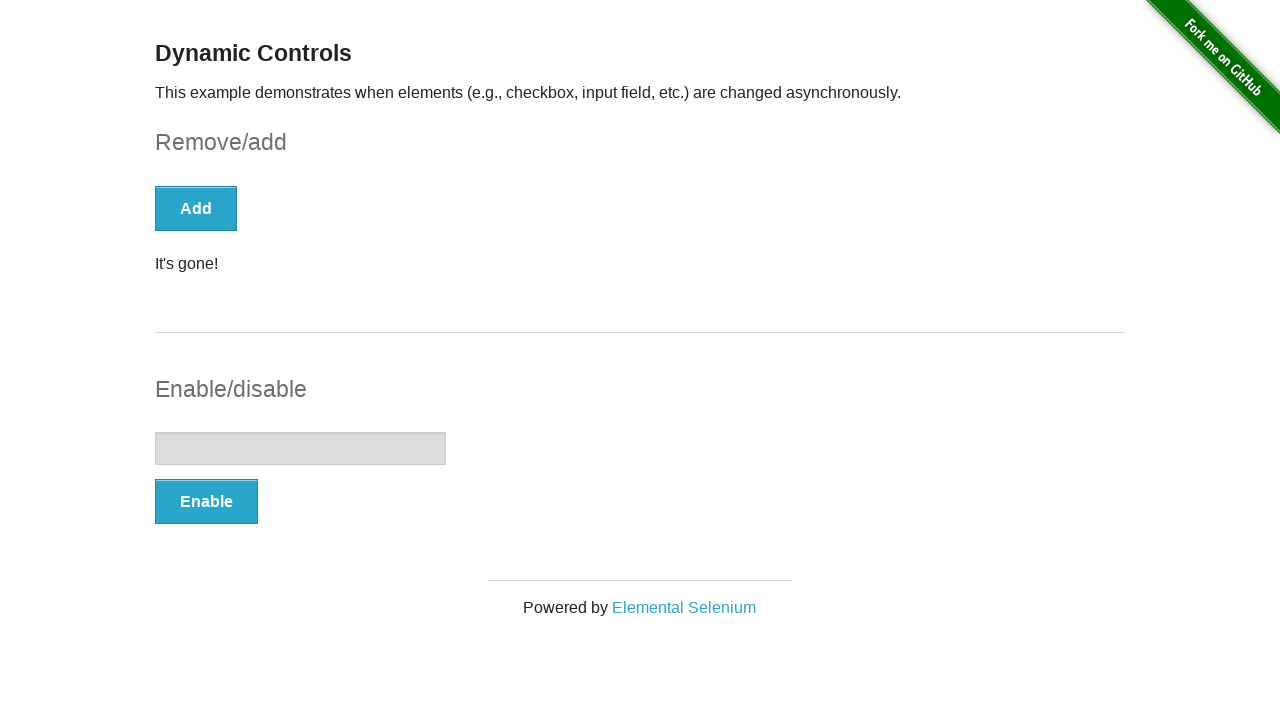

Clicked Add button to restore dynamic control at (196, 208) on xpath=//button[text()='Add']
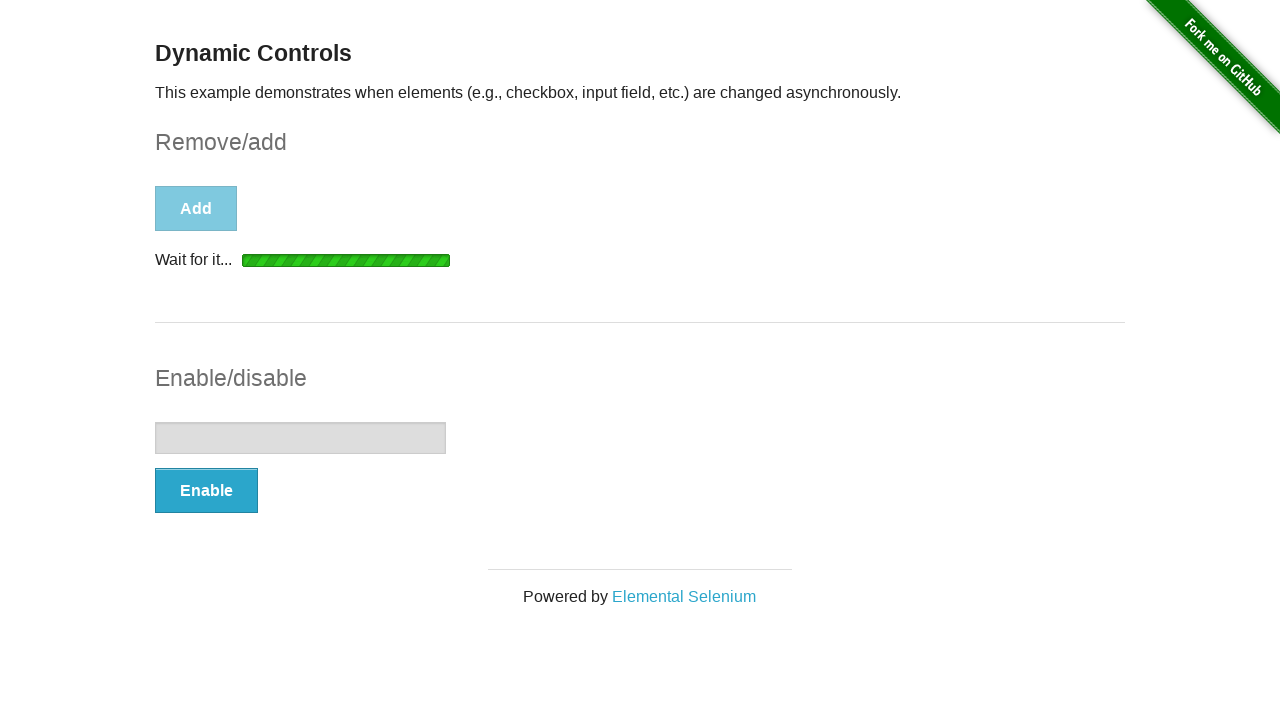

Waited for and confirmed 'It's back' message is visible
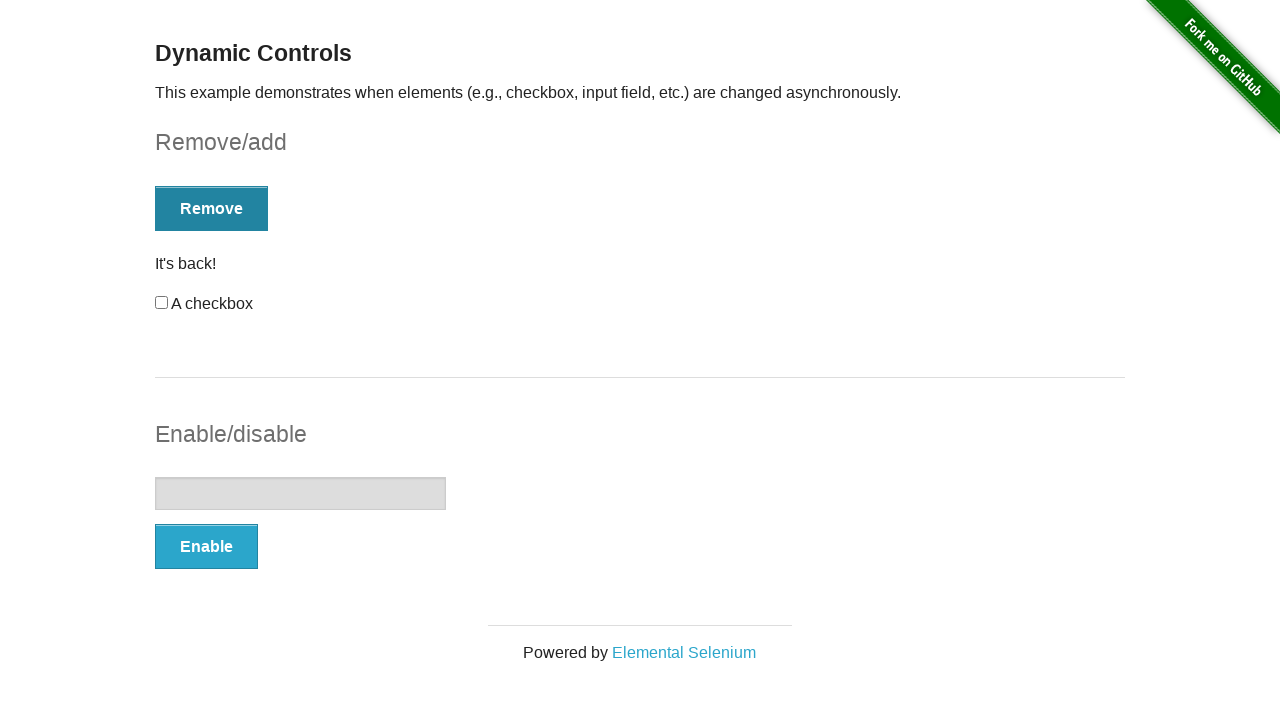

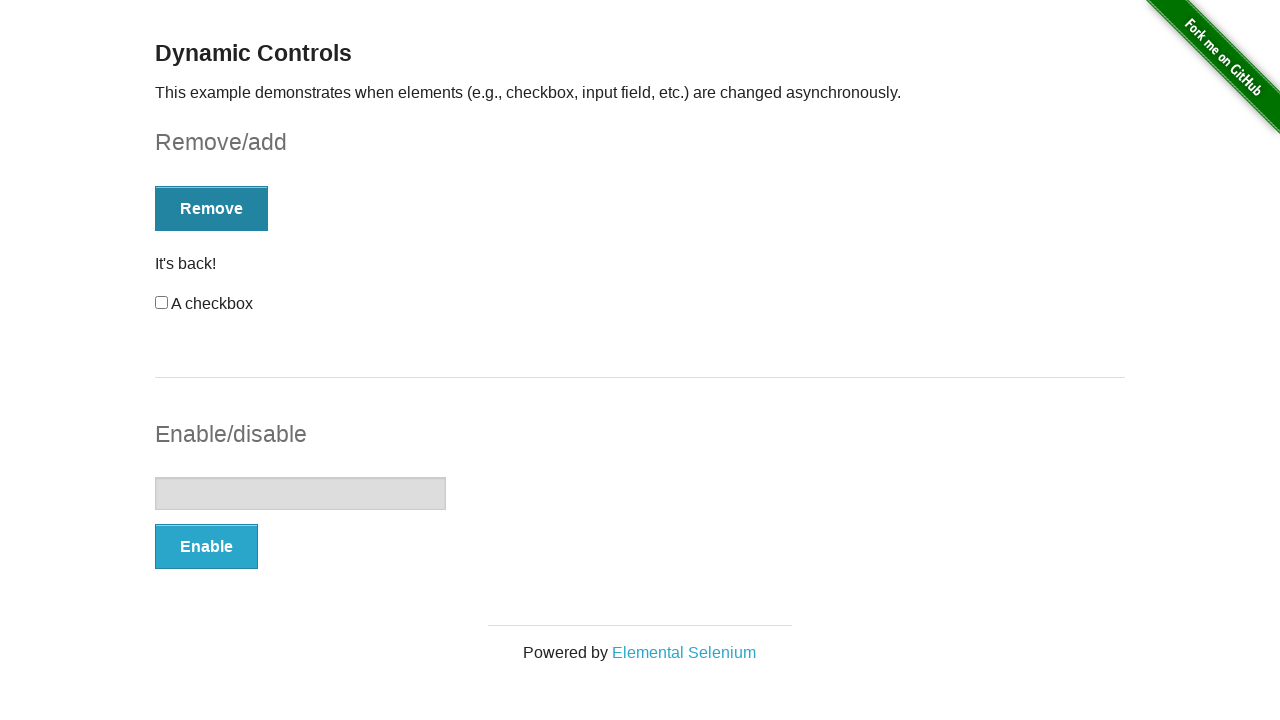